Tests form filling functionality on a practice form by entering text in various input types including text fields, radio buttons, phone number, date picker, autocomplete field, checkboxes, and textarea.

Starting URL: https://demoqa.com/automation-practice-form

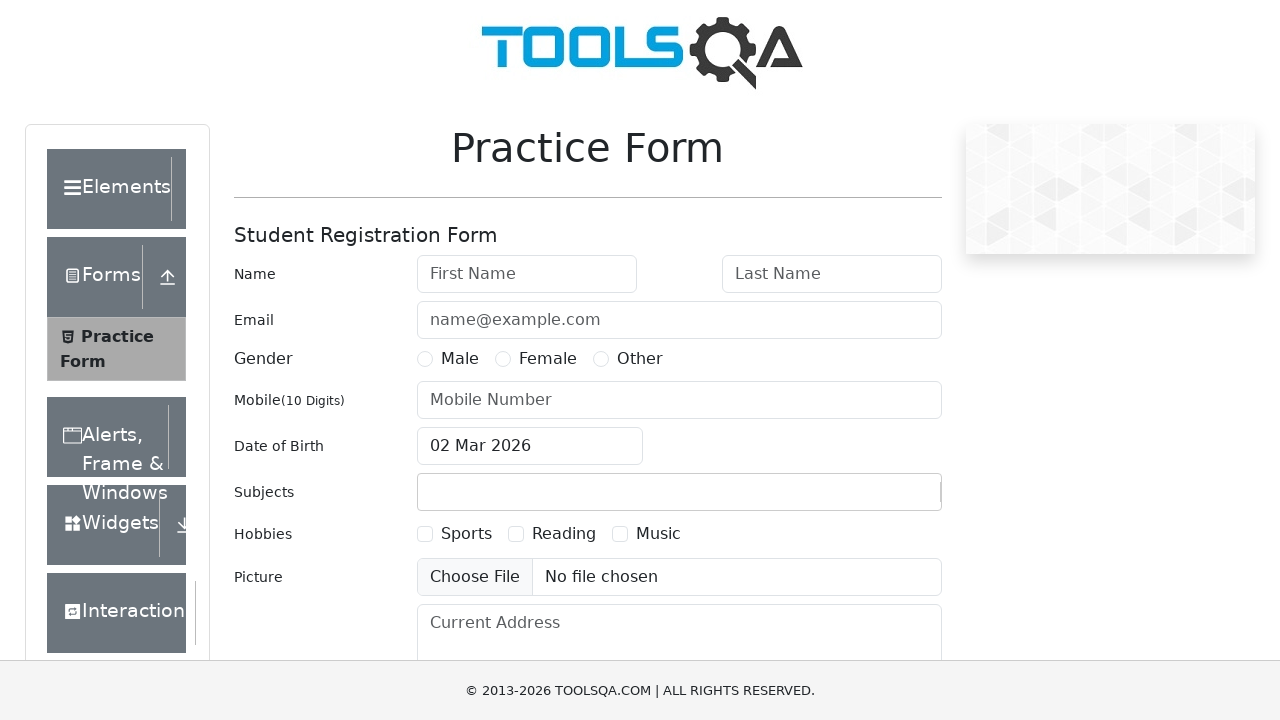

Filled first name field with 'Алексей' on input#firstName
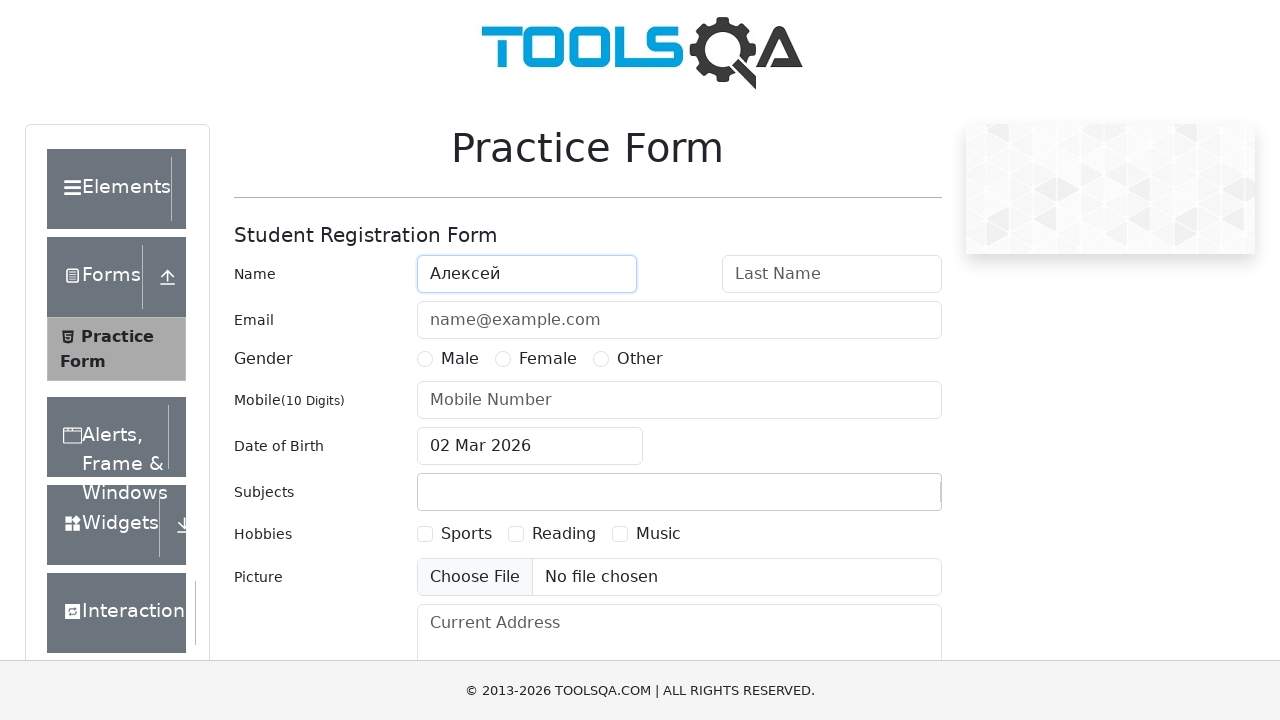

Filled last name field with 'Программист' on input#lastName
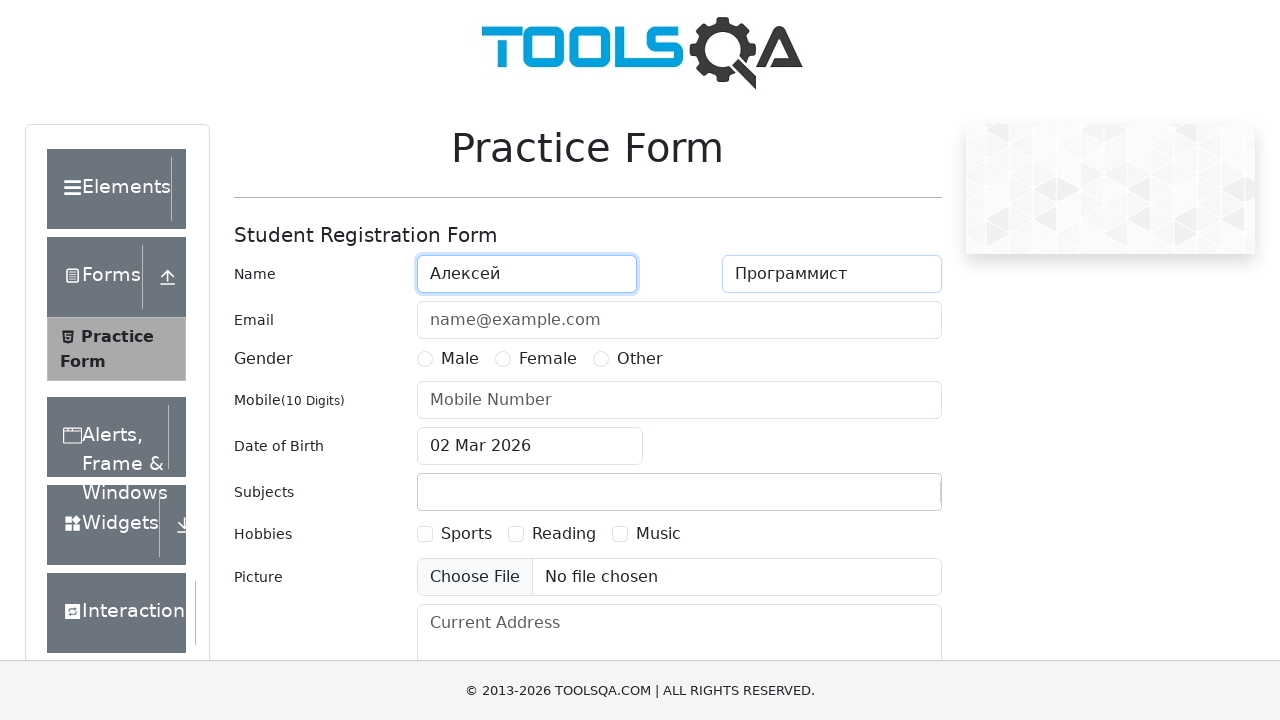

Filled email field with 'example@example.com' on input#userEmail
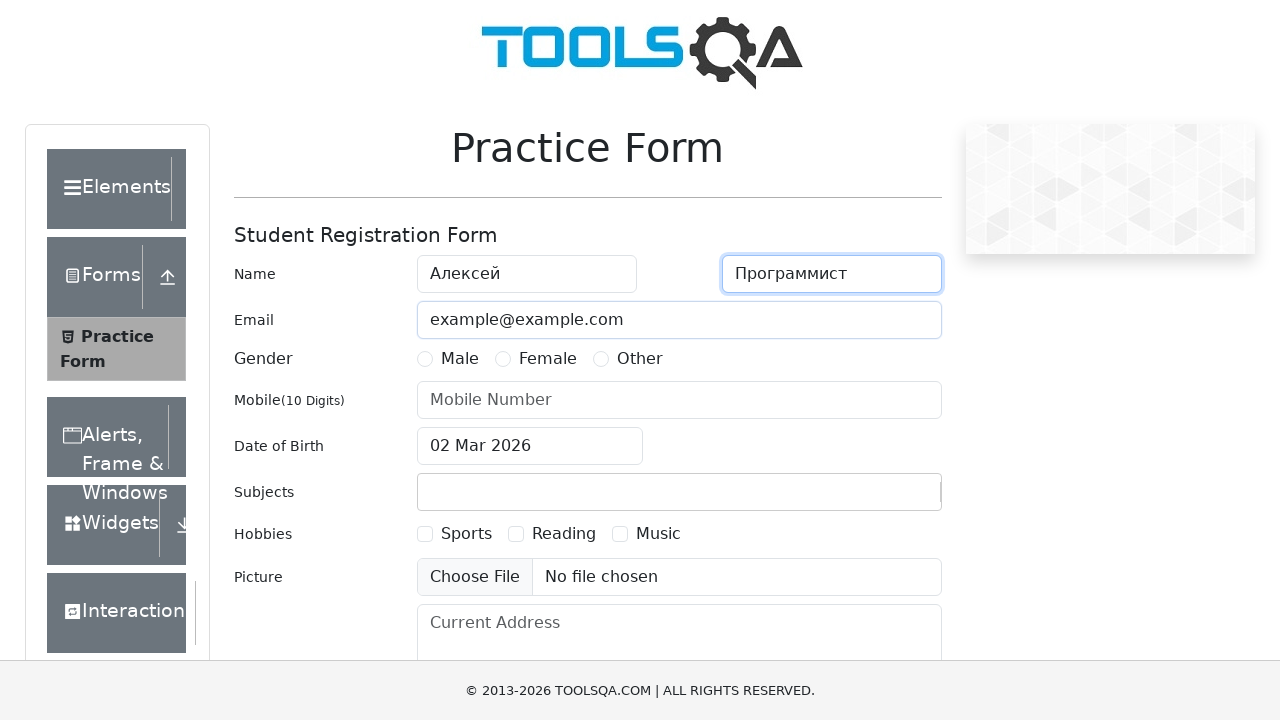

Selected gender radio button at (460, 359) on label[for="gender-radio-1"]
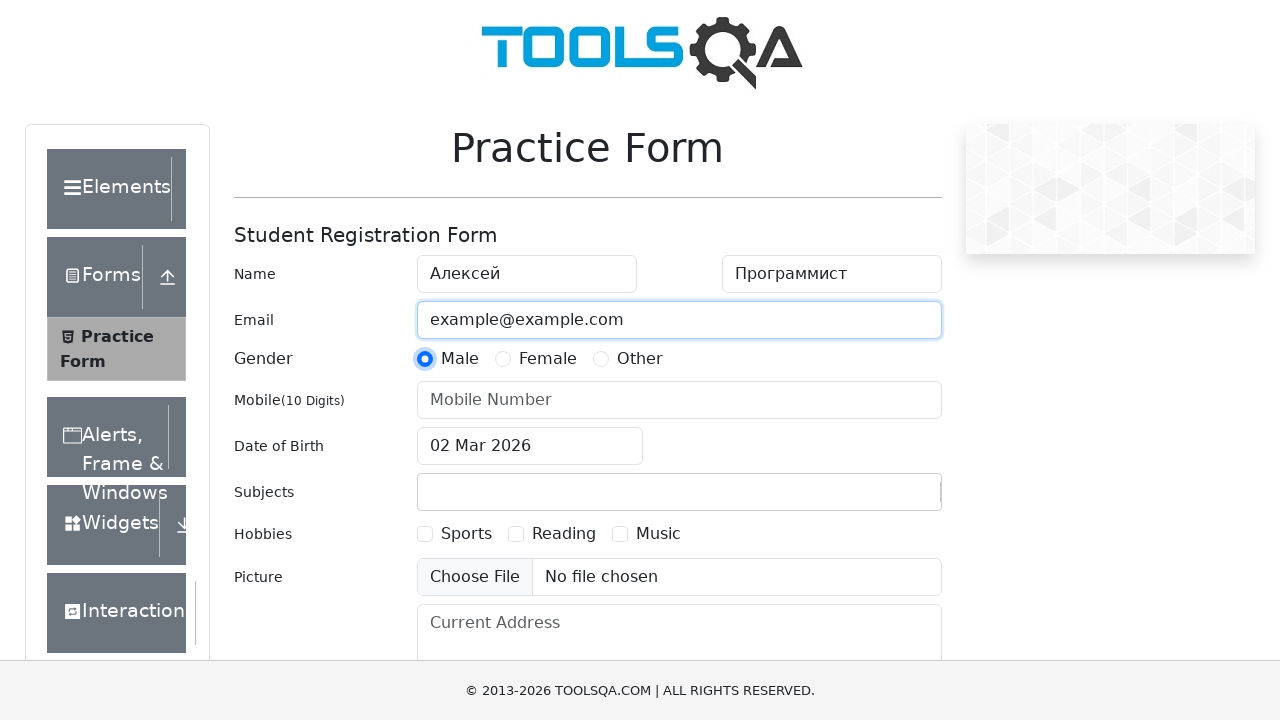

Filled phone number field with '1234567890' on input#userNumber
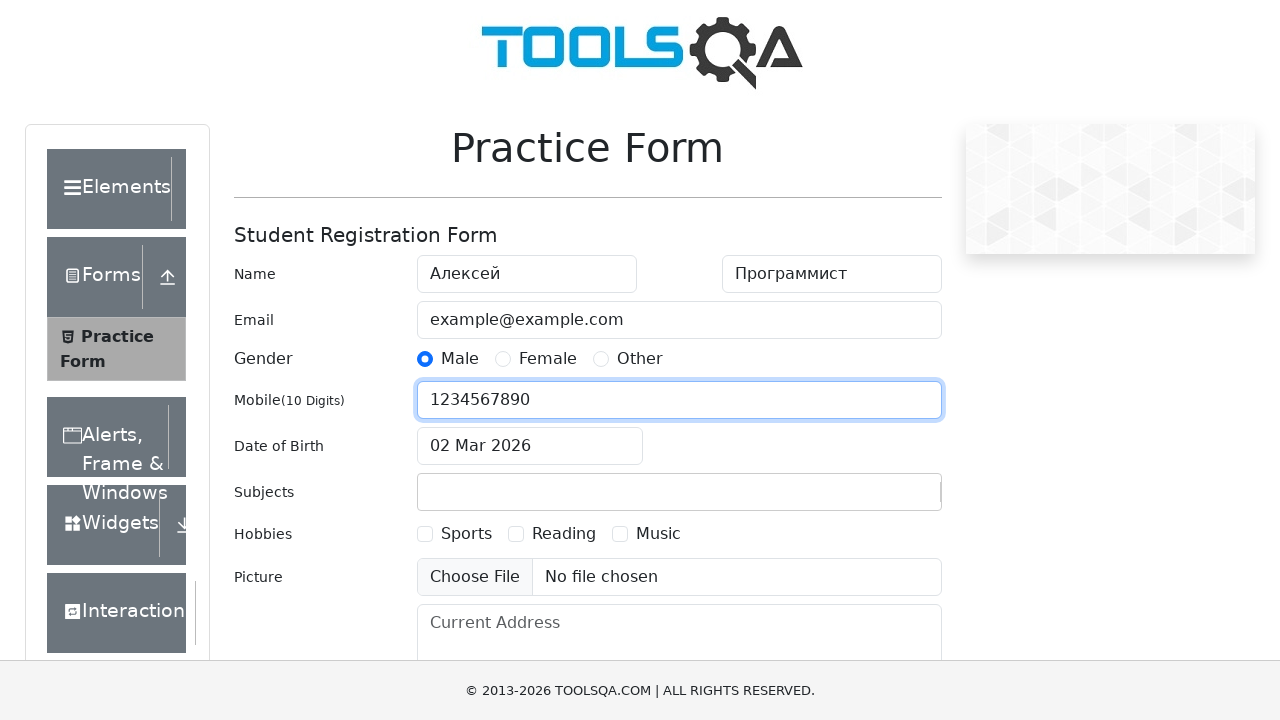

Filled date of birth field with '01 Jan 2000' on input#dateOfBirthInput
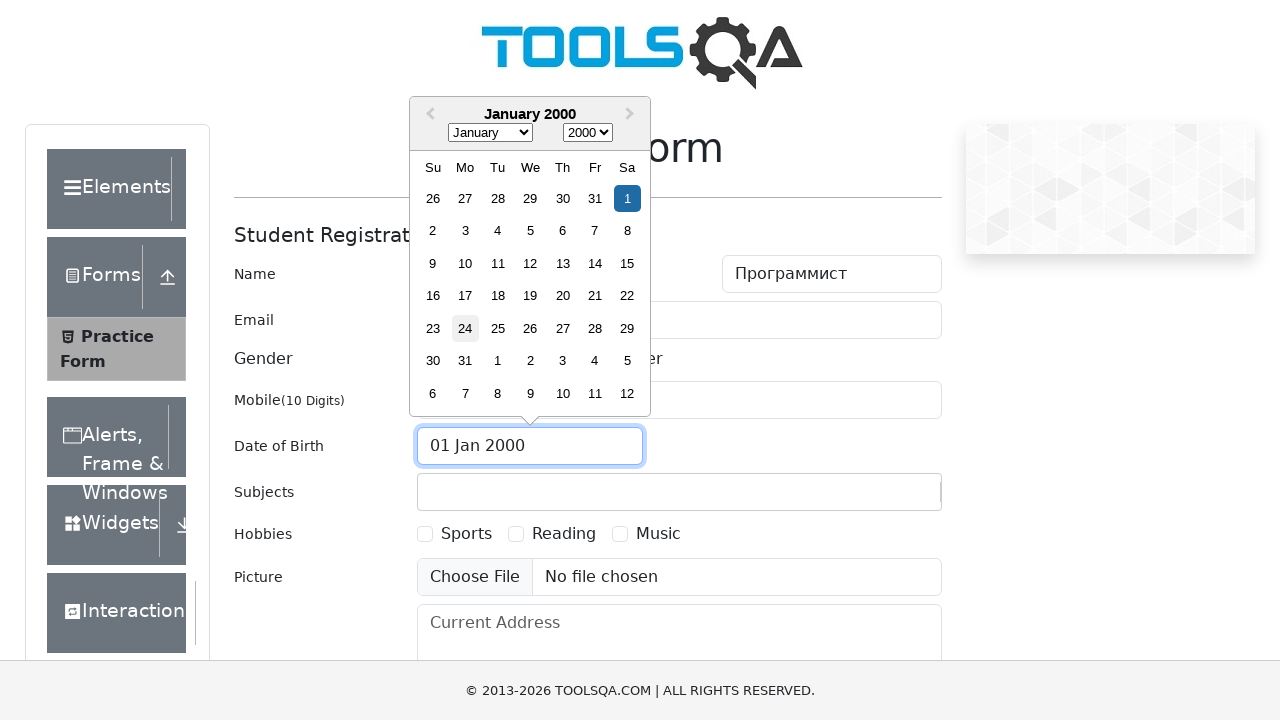

Pressed Enter to confirm date selection on input#dateOfBirthInput
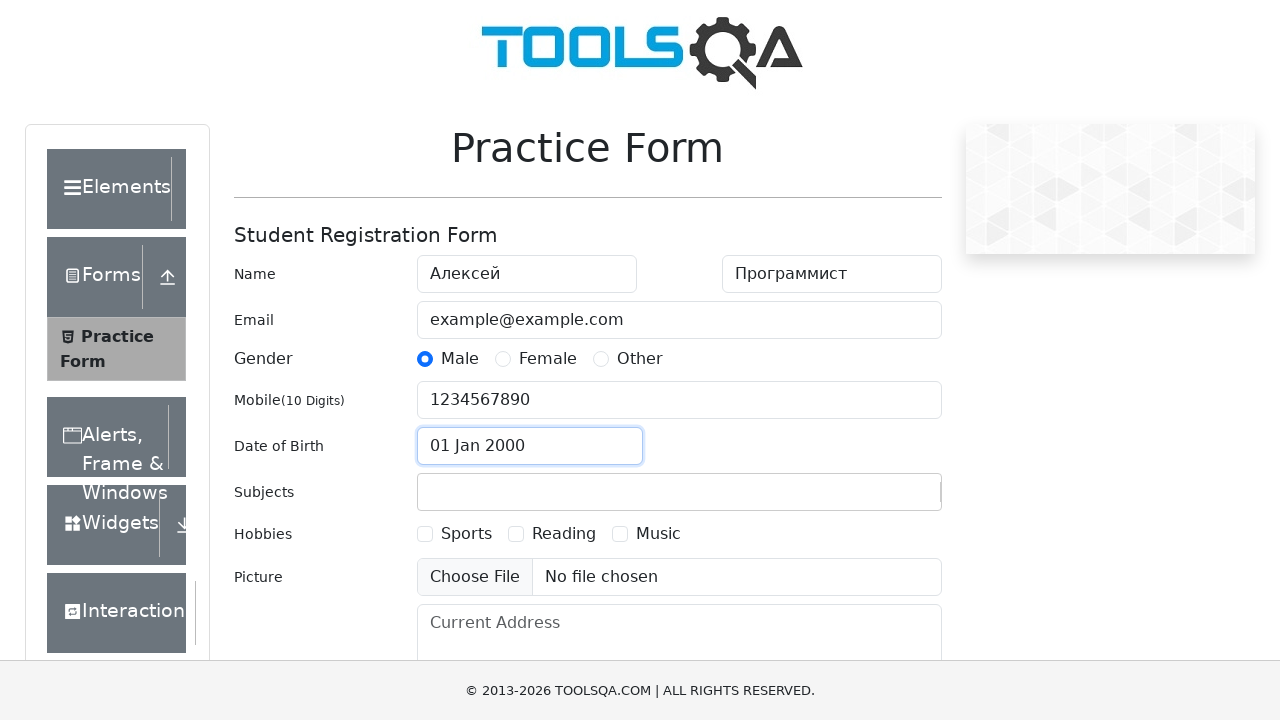

Filled subjects autocomplete field with 'Math' on input#subjectsInput
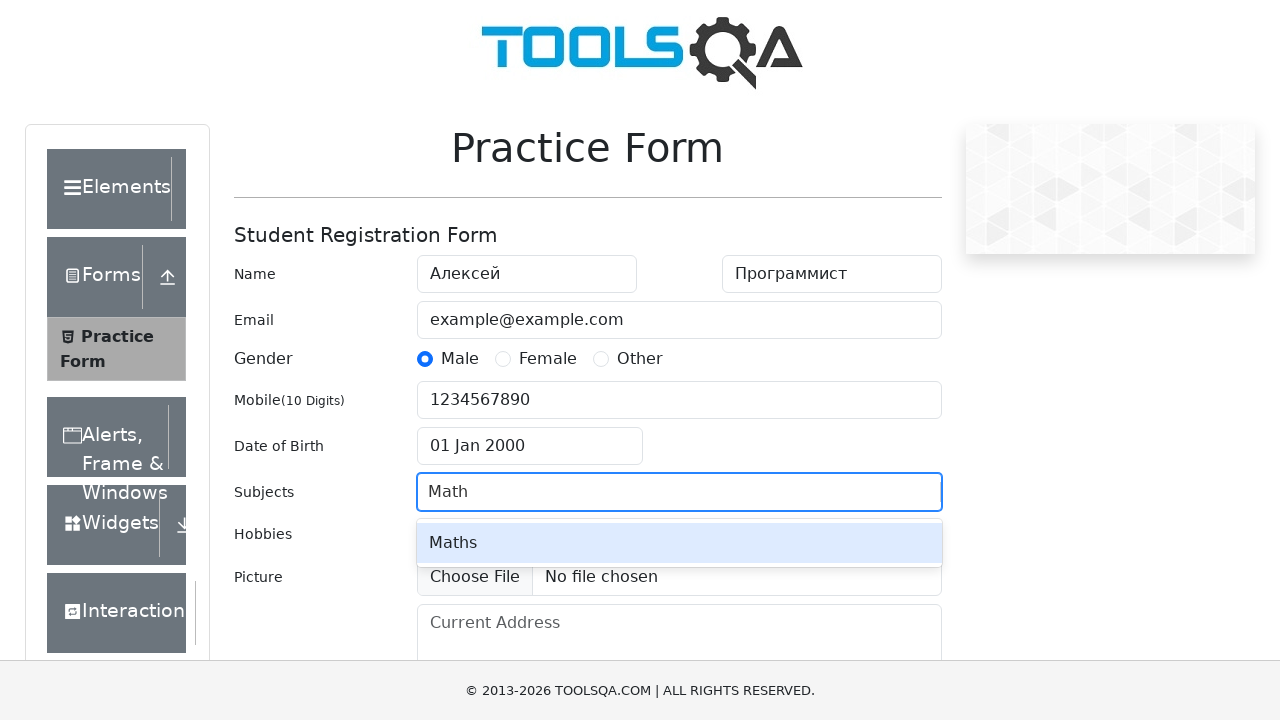

Pressed Enter to select Math from autocomplete options on input#subjectsInput
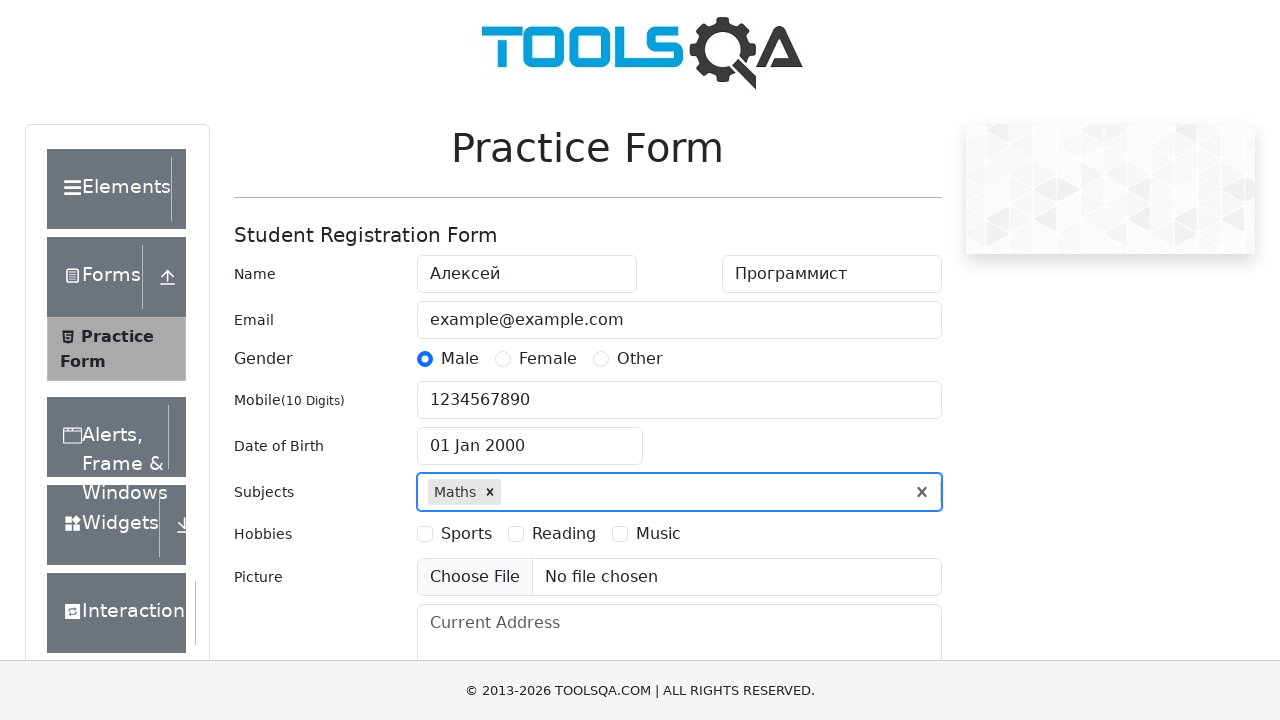

Selected hobby checkbox at (466, 534) on label[for="hobbies-checkbox-1"]
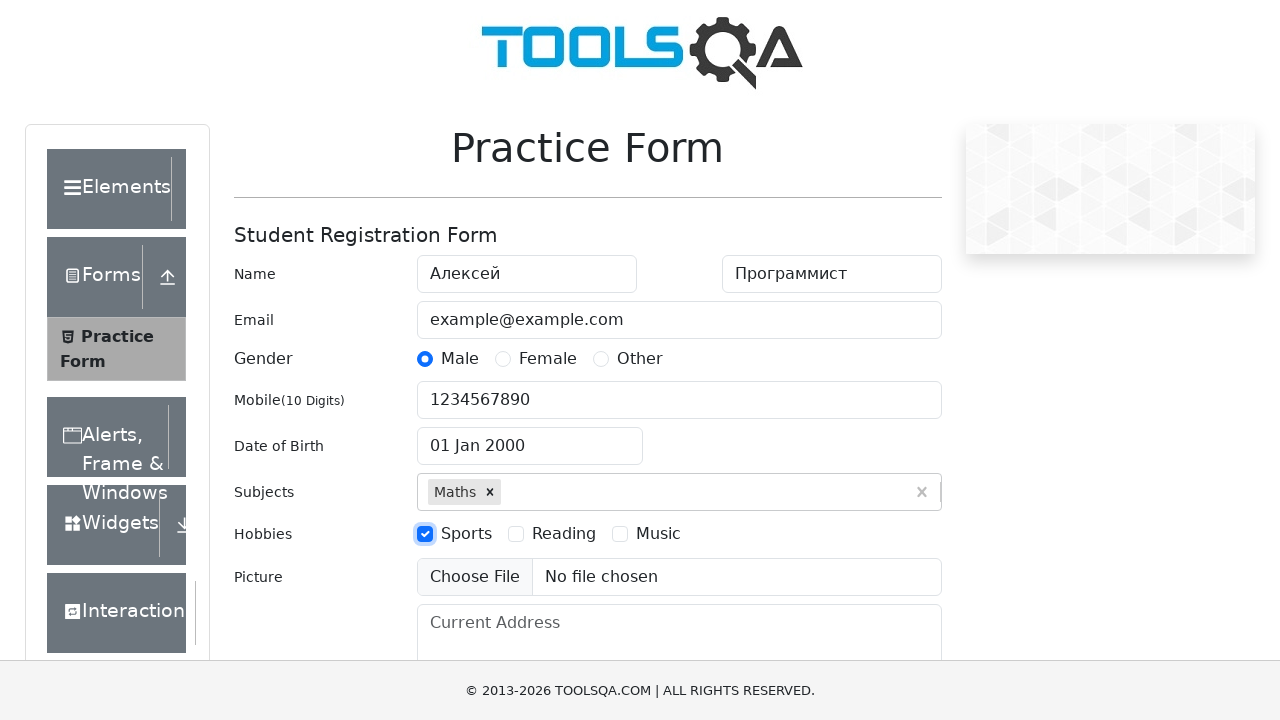

Filled current address field with '123 Python Street, Code City' on textarea#currentAddress
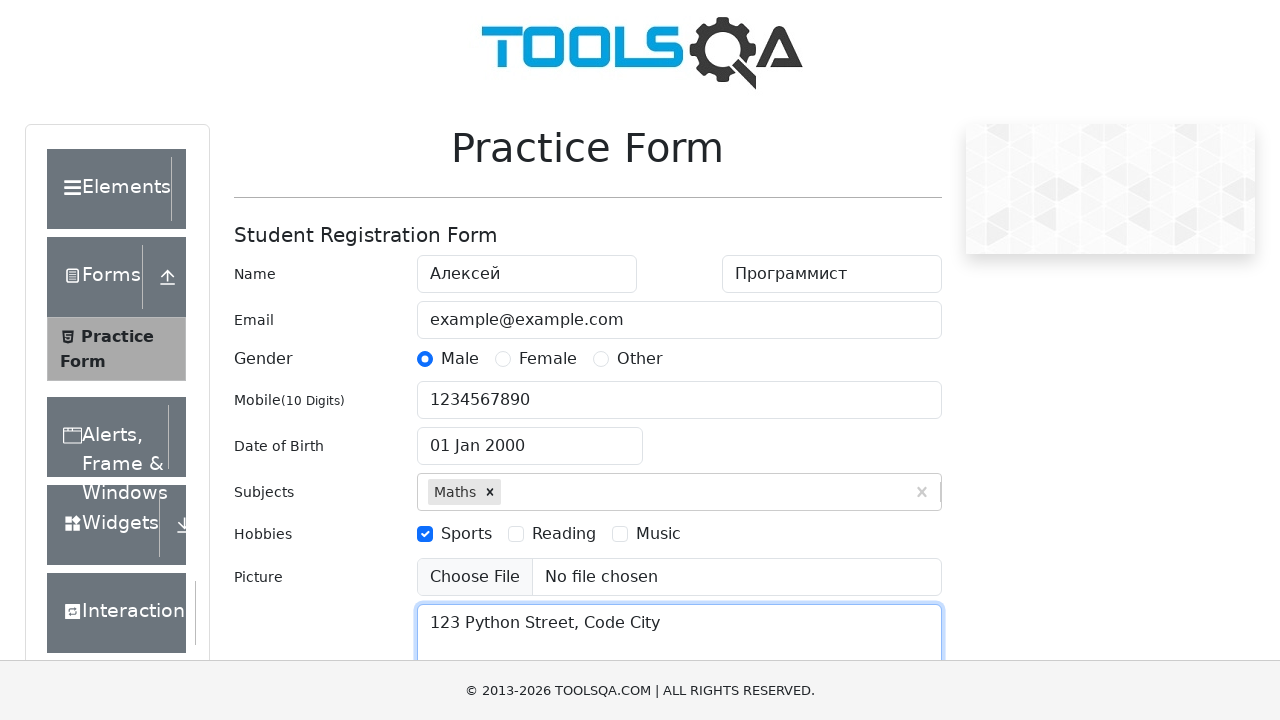

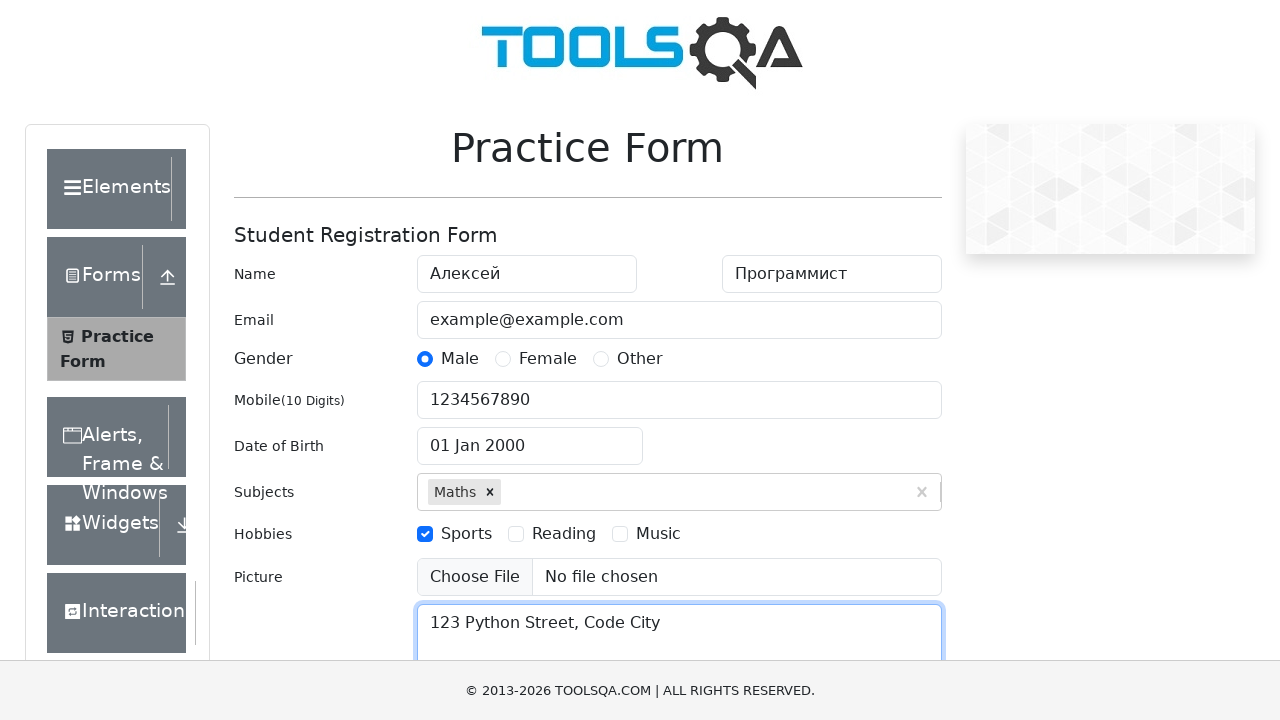